Tests table navigation by finding the price column index and verifying the price value for a specific row (Rice)

Starting URL: https://rahulshettyacademy.com/seleniumPractise/#/offers

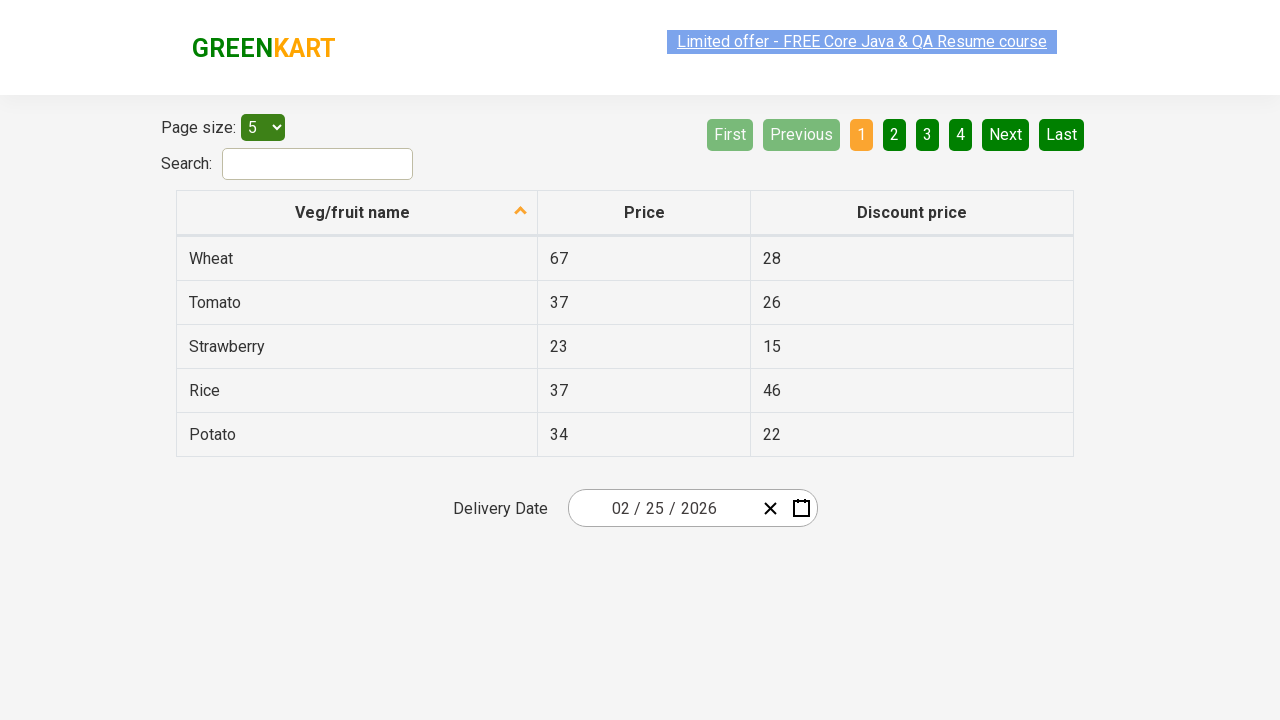

Navigated to the offers page
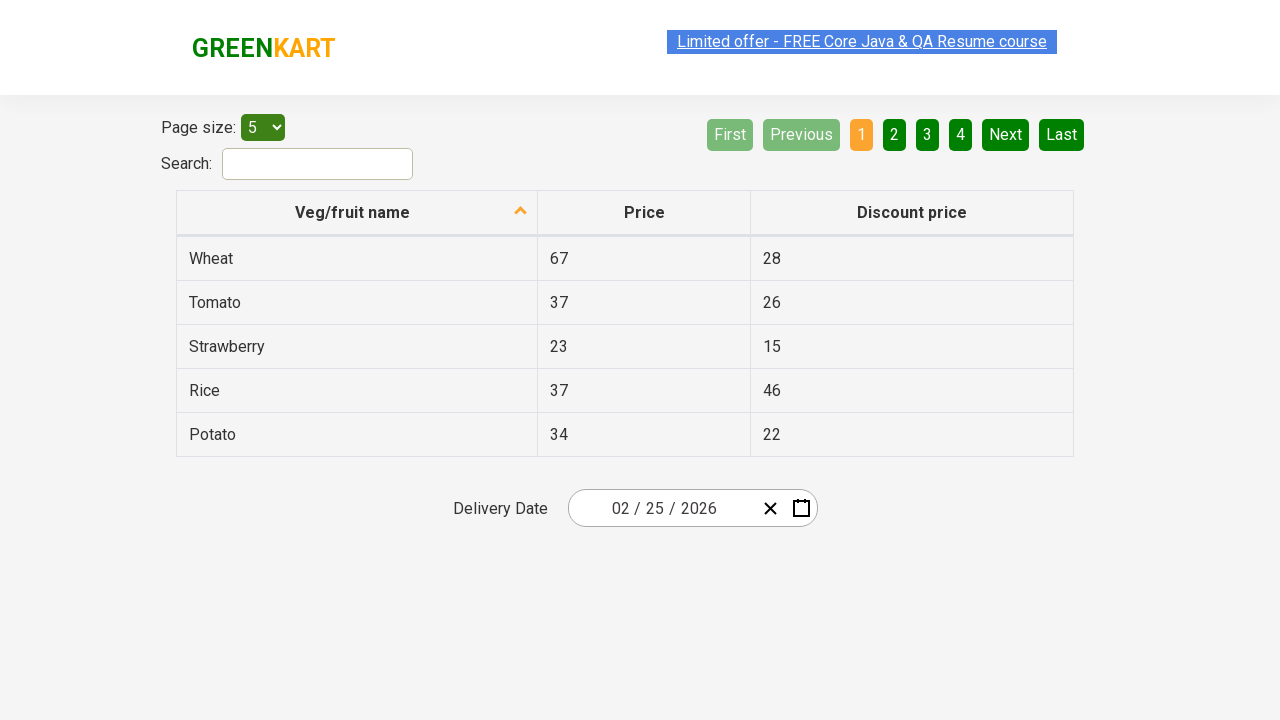

Located table headers
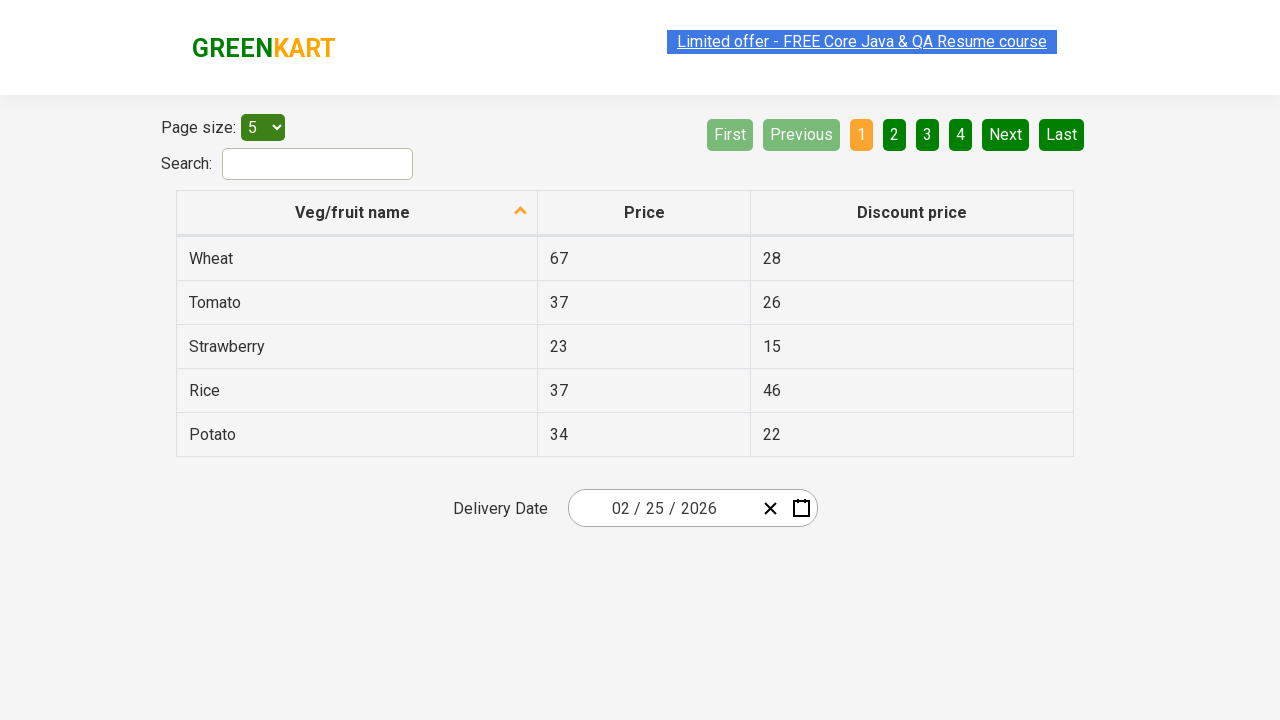

Found Price column at index 1
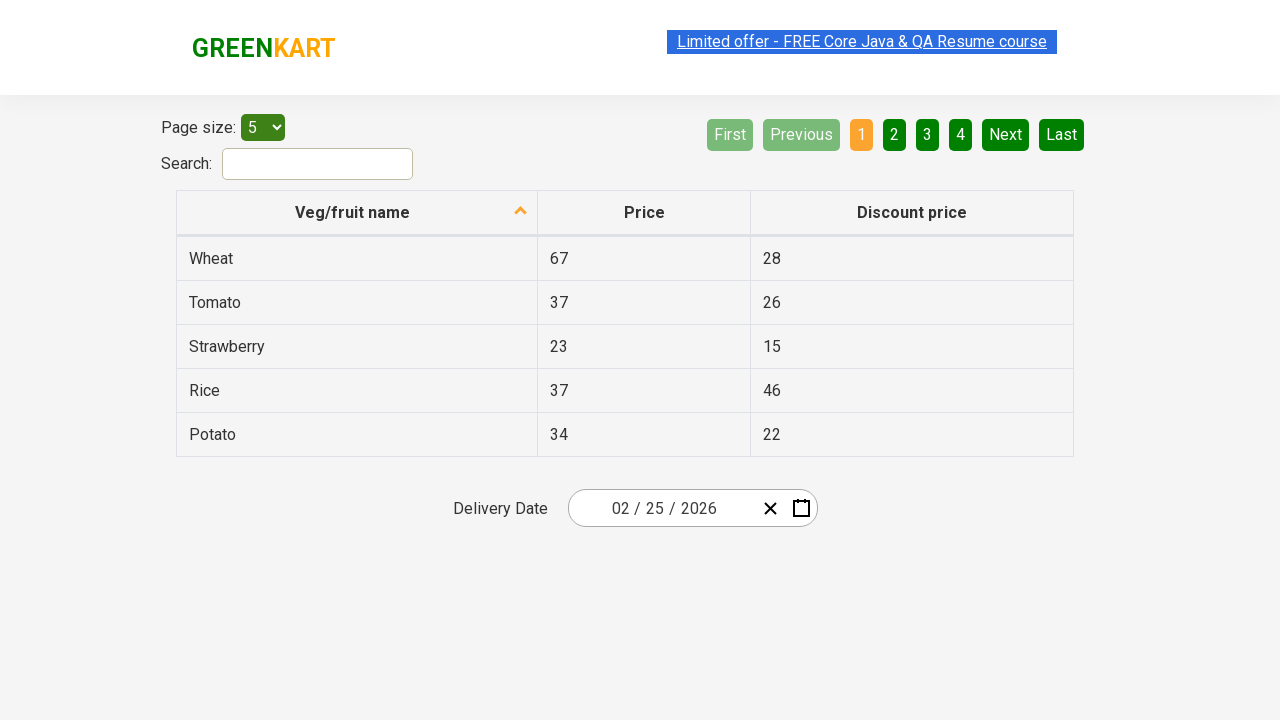

Located Rice row in the table
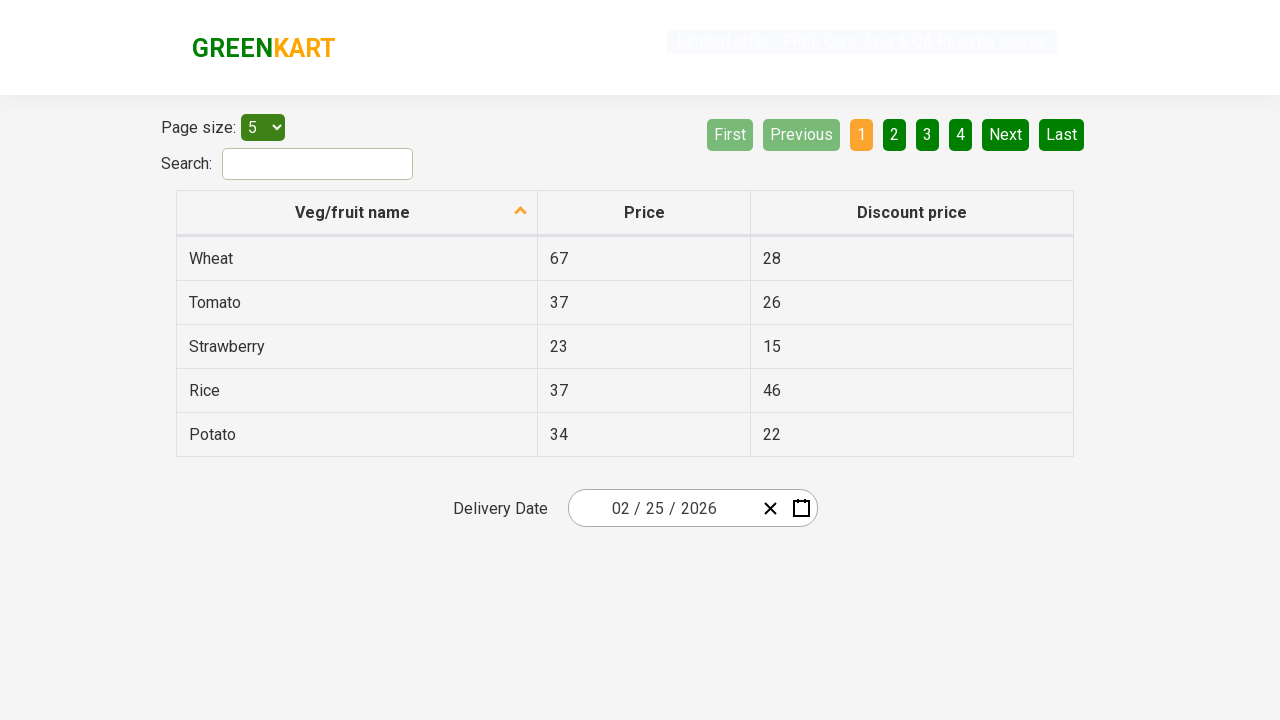

Retrieved price value for Rice: 37
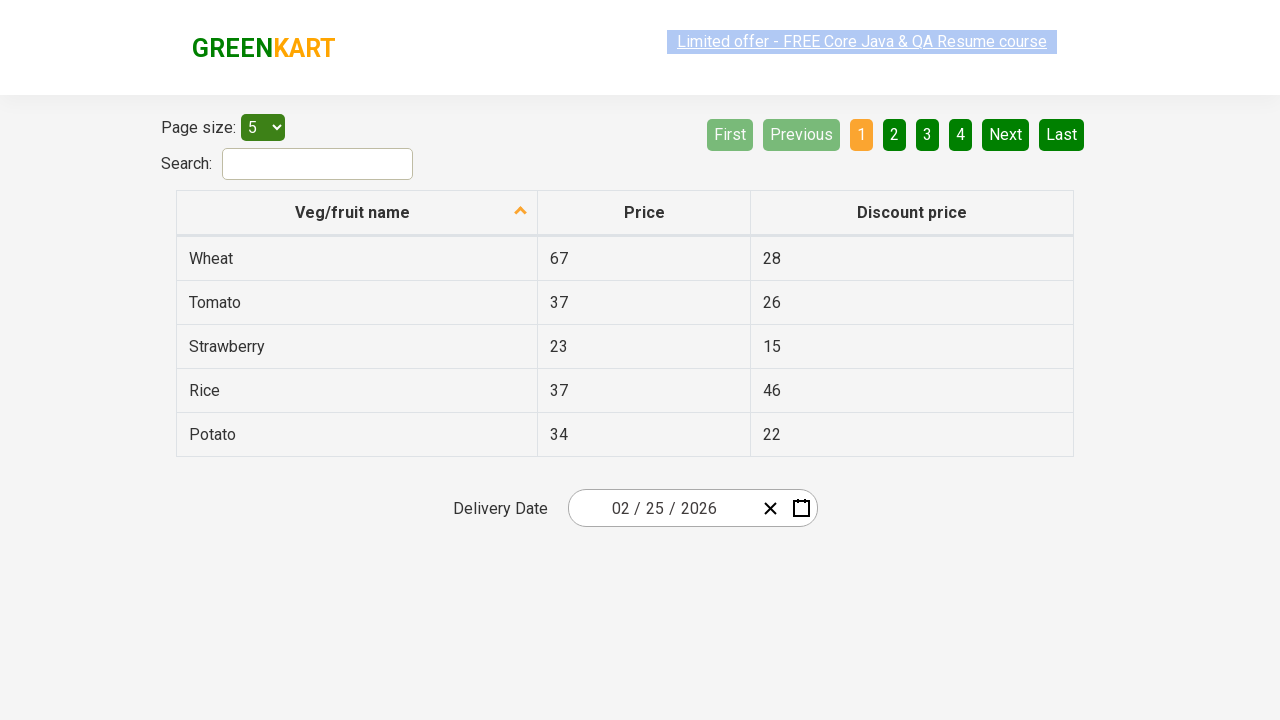

Verified that Rice price equals 37
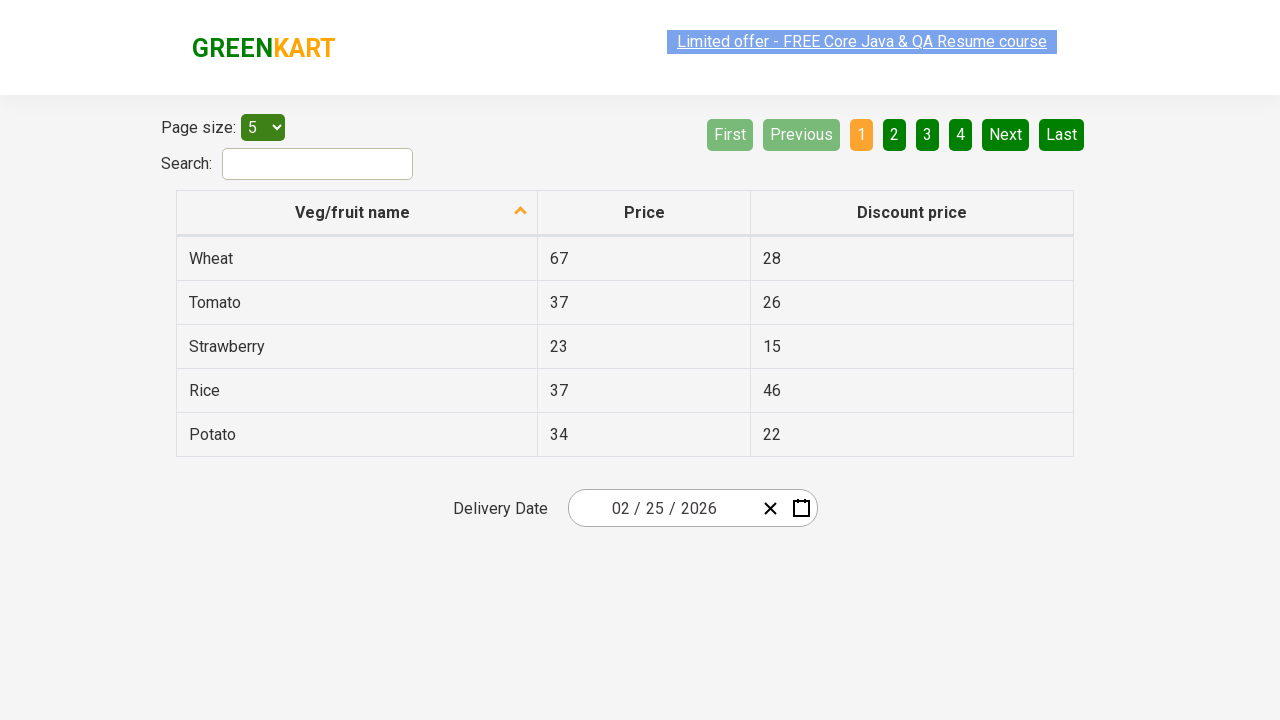

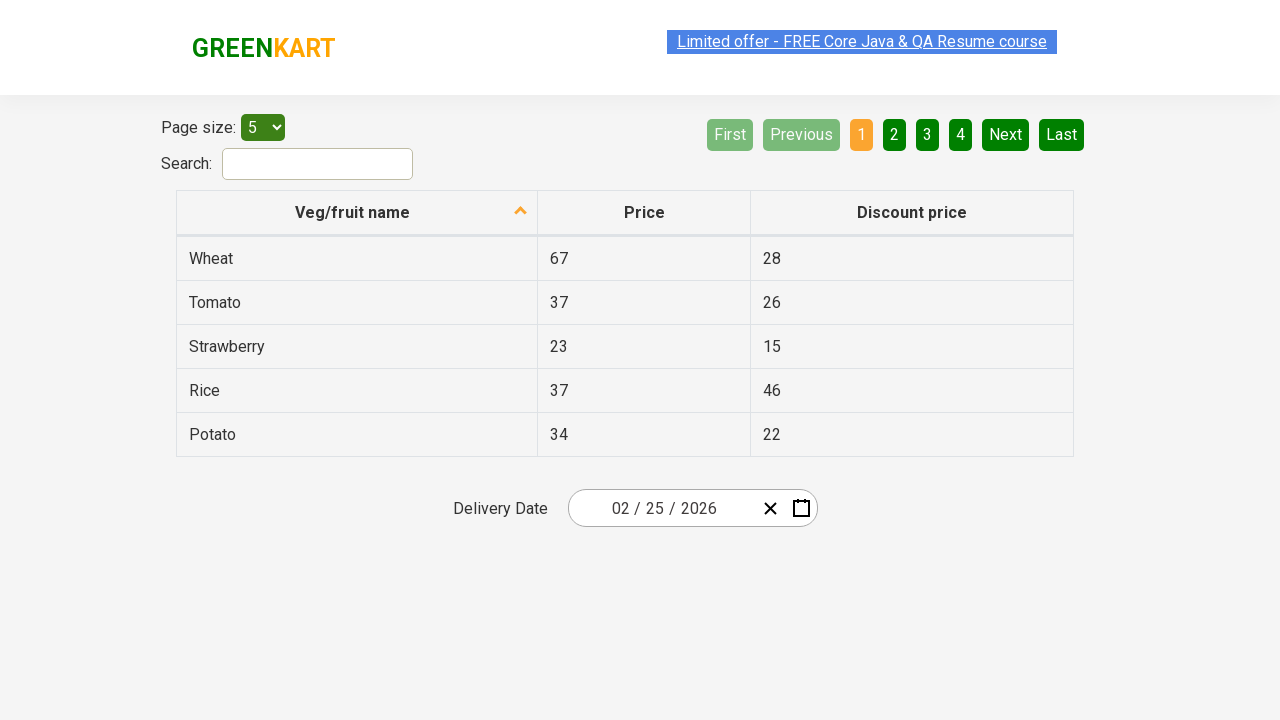